Navigates to the LambdaTest homepage and verifies the page loads successfully

Starting URL: https://www.lambdatest.com/

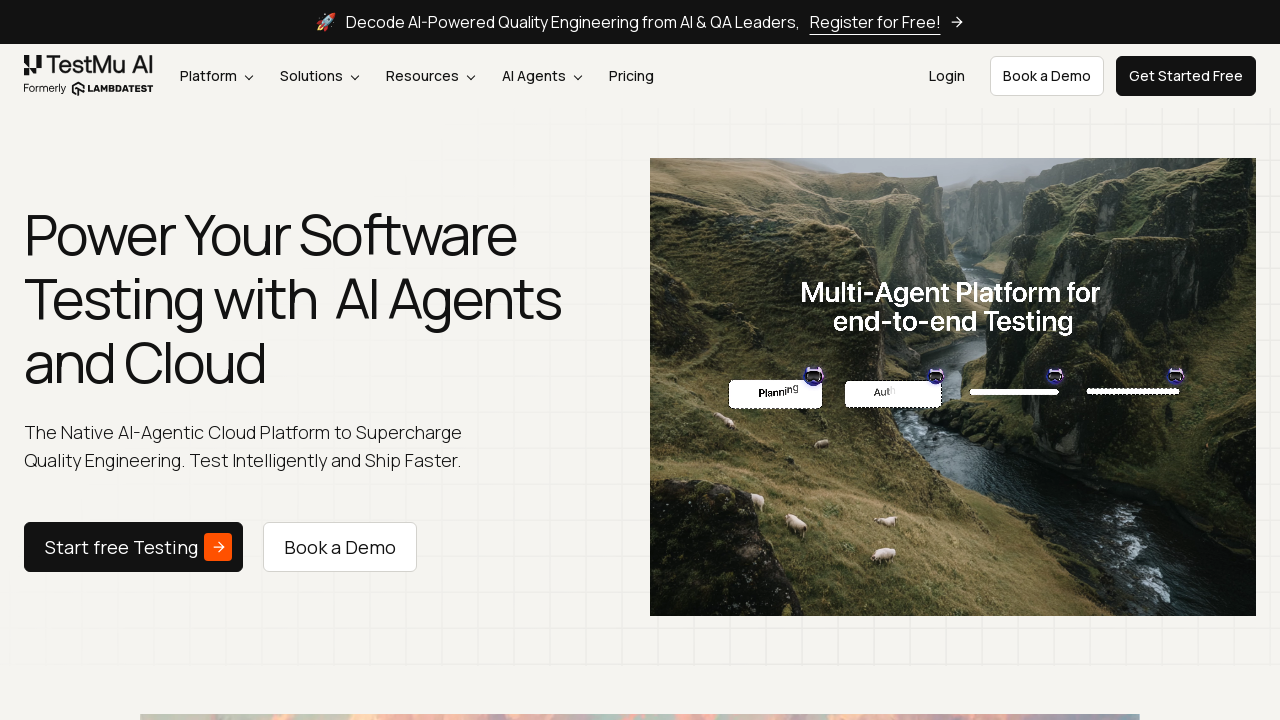

Waited for page DOM content to load
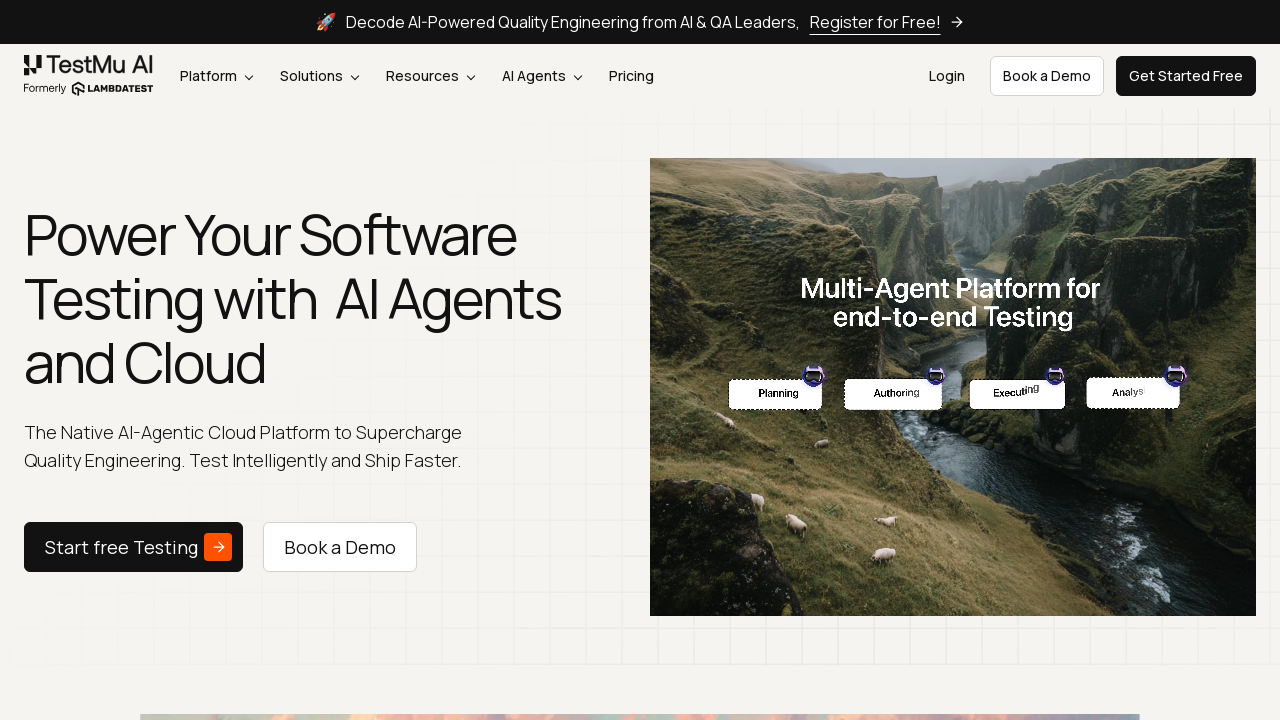

Verified body element is present on LambdaTest homepage
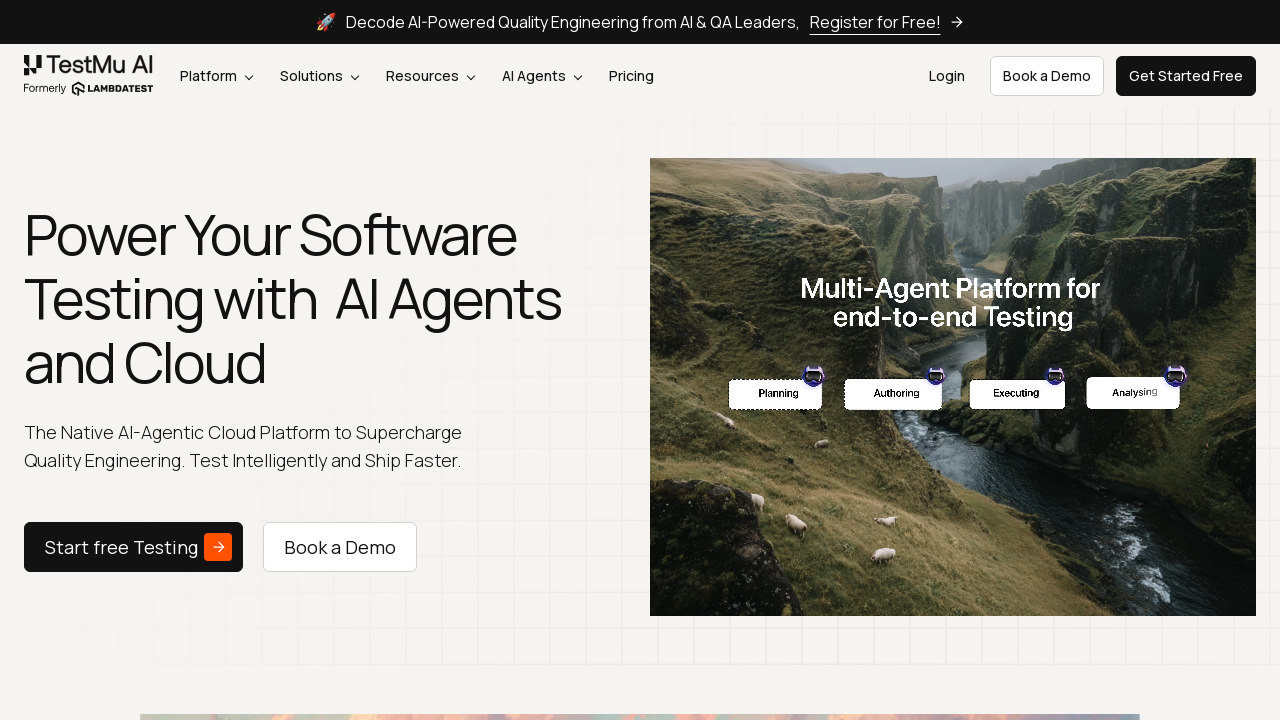

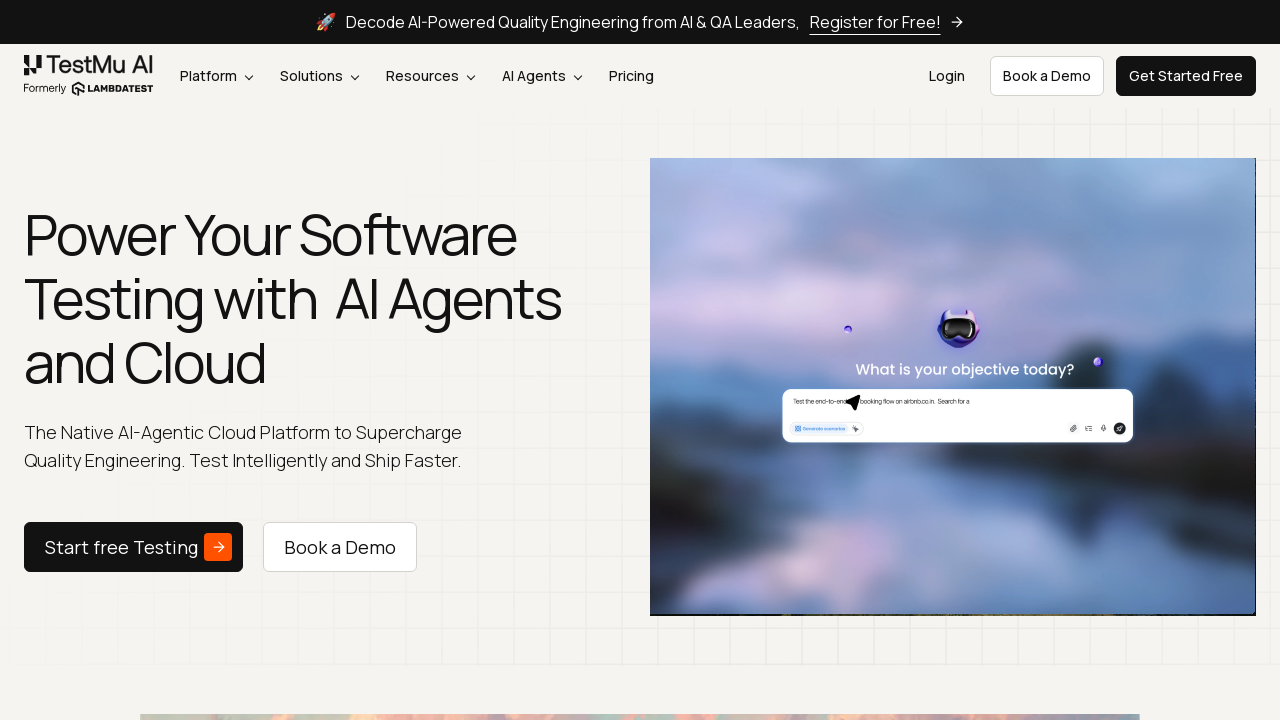